Tests a practice login form by attempting login with incorrect credentials, using the forgot password flow to reset credentials, and then logging in with correct credentials

Starting URL: https://rahulshettyacademy.com/locatorspractice/

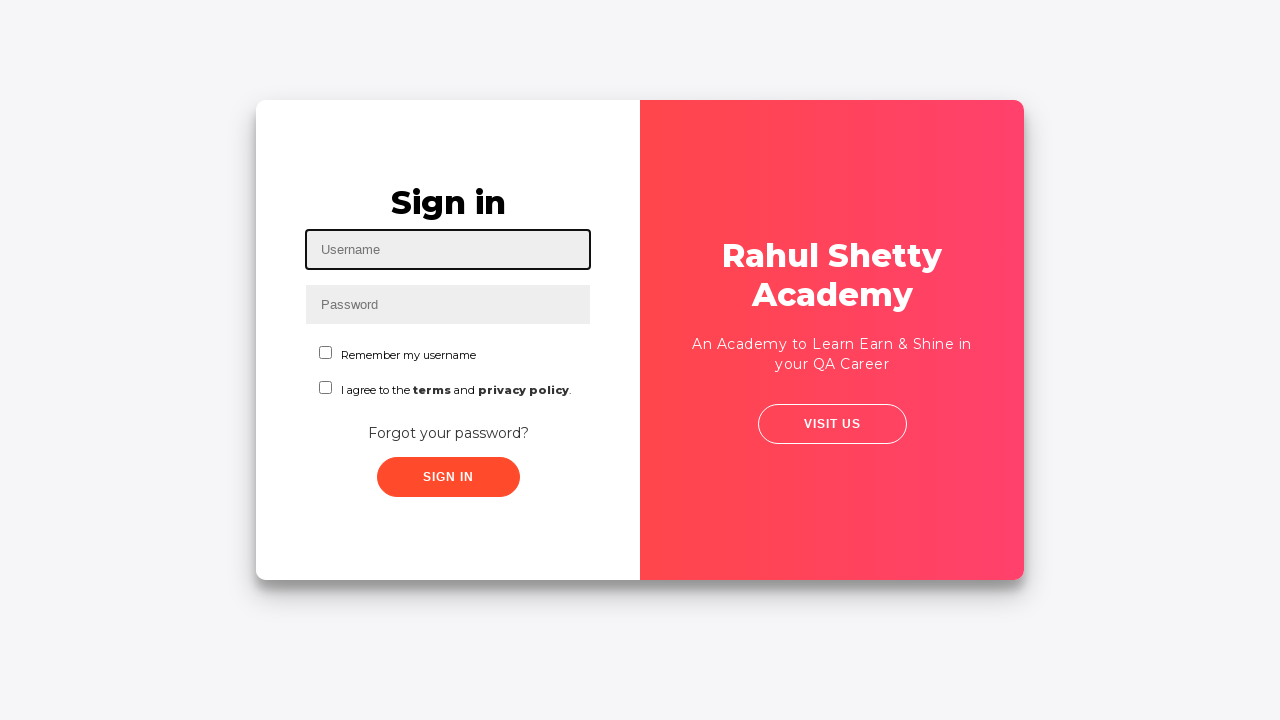

Filled username field with 'rahul' on #inputUsername
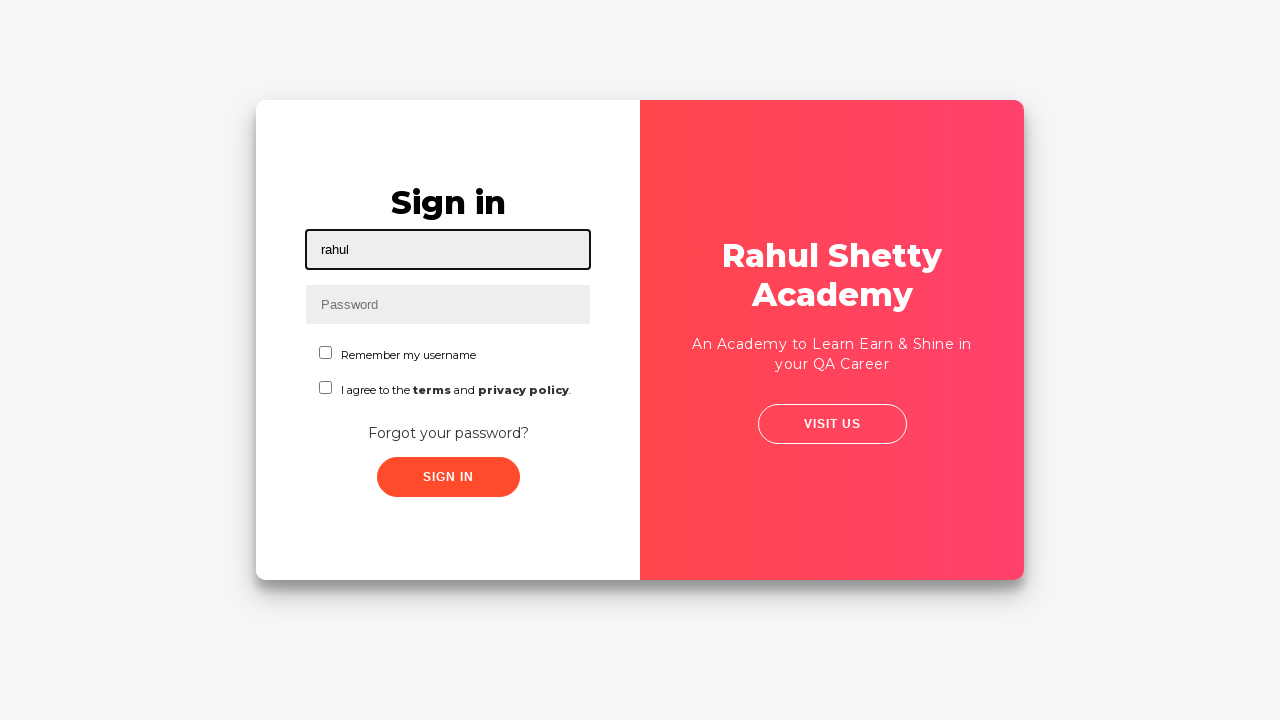

Filled password field with incorrect password 'rahulshettyacadem' on input[name='inputPassword']
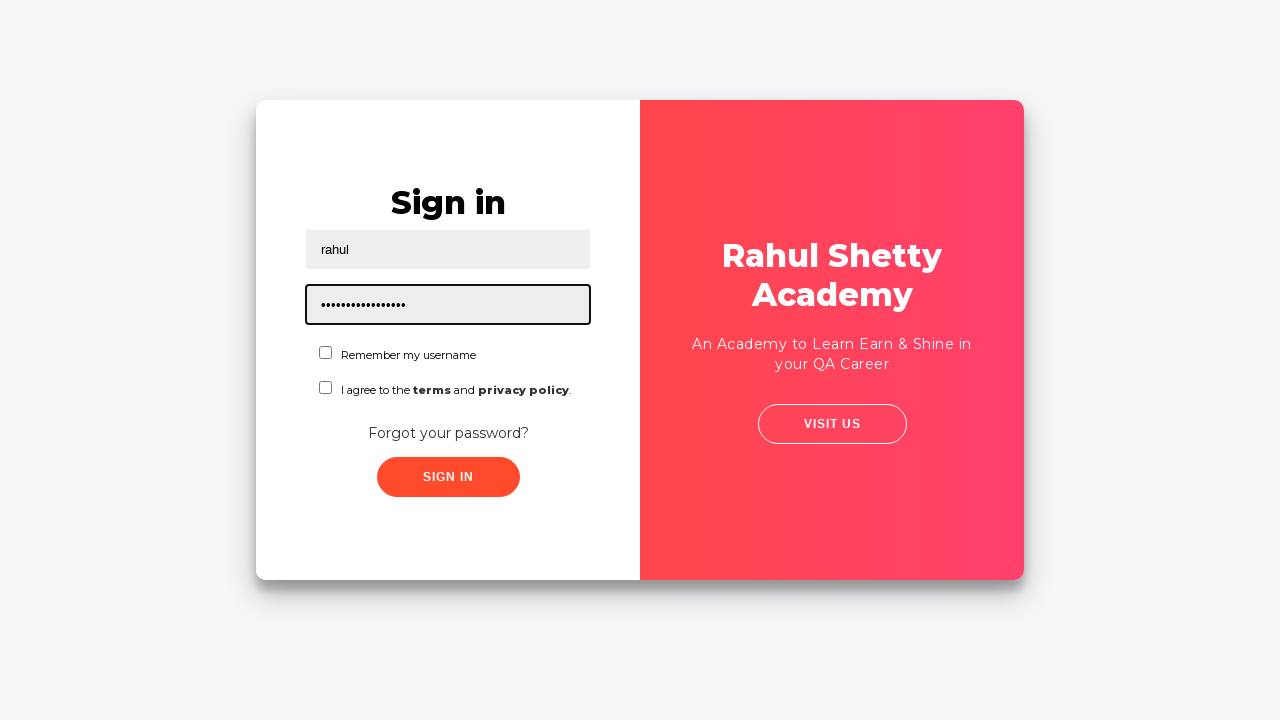

Clicked sign in button with incorrect credentials at (448, 477) on .signInBtn
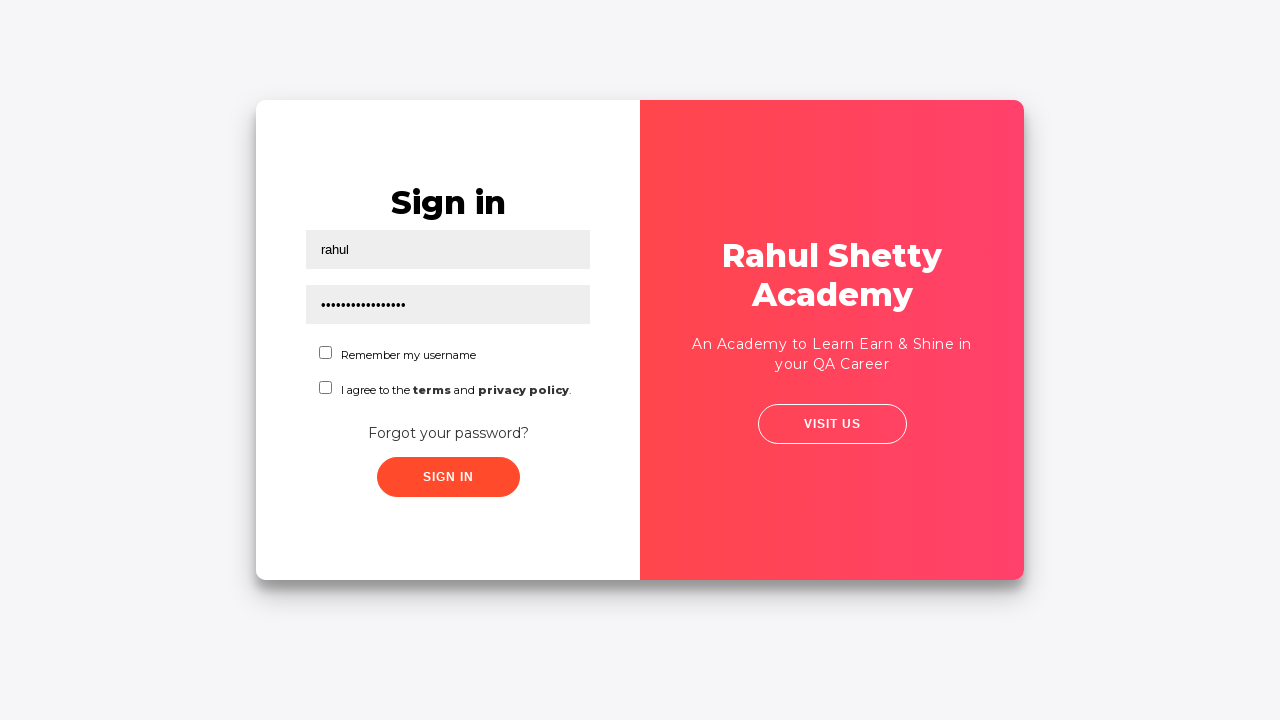

Clicked 'Forgot your password?' link at (448, 433) on text=Forgot your password?
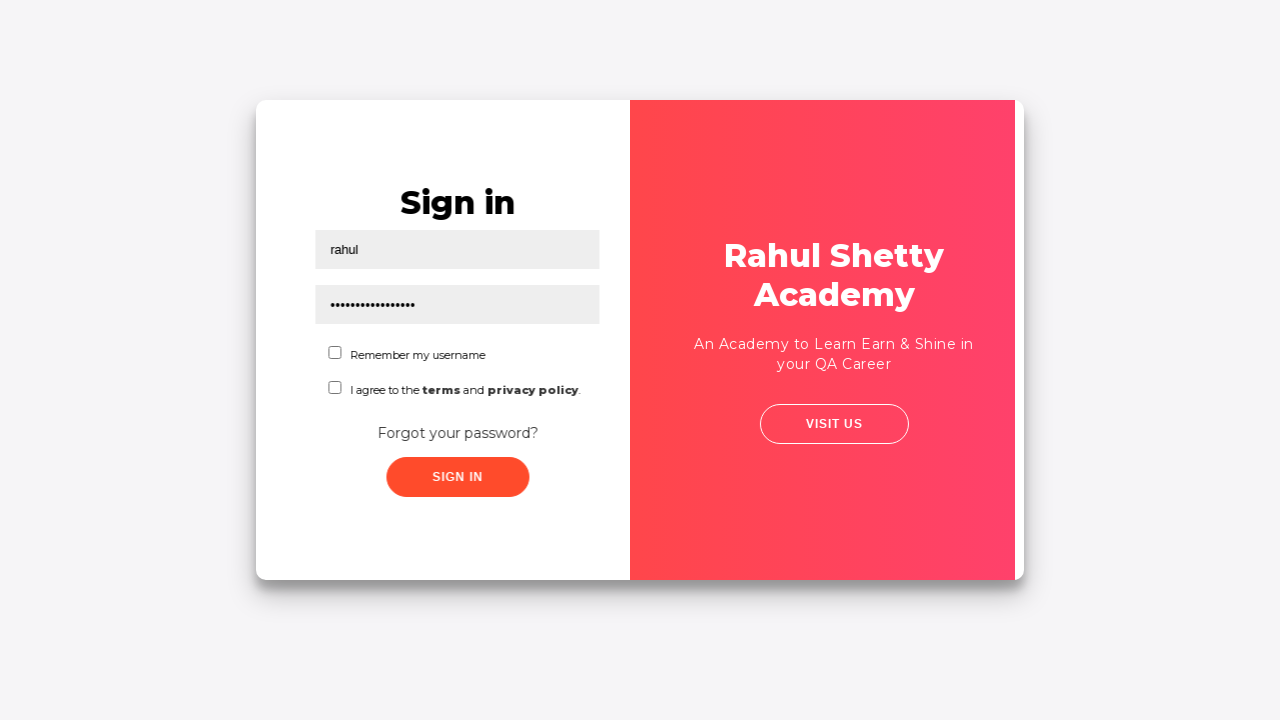

Filled name field with 'John' in forgot password form on //input[@placeholder='Name']
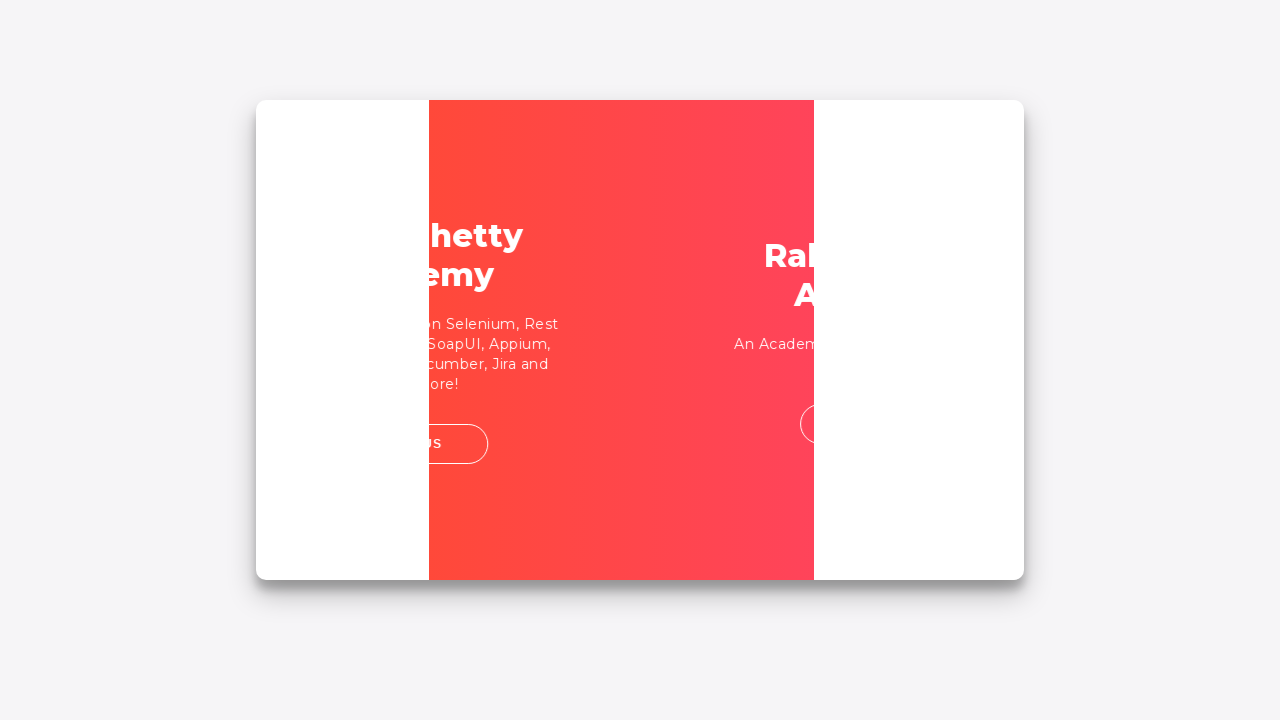

Filled email field with 'xyz@gmail.com' on input[placeholder='Email']
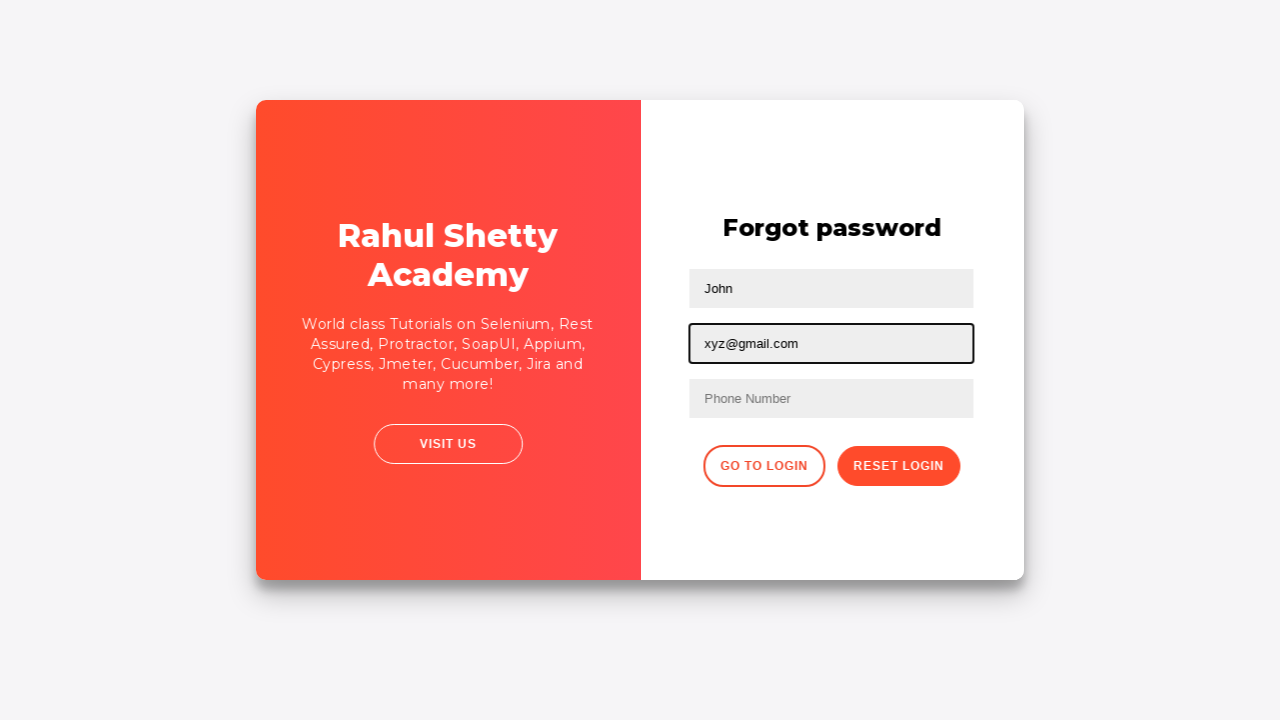

Cleared email field on input[placeholder='Email']
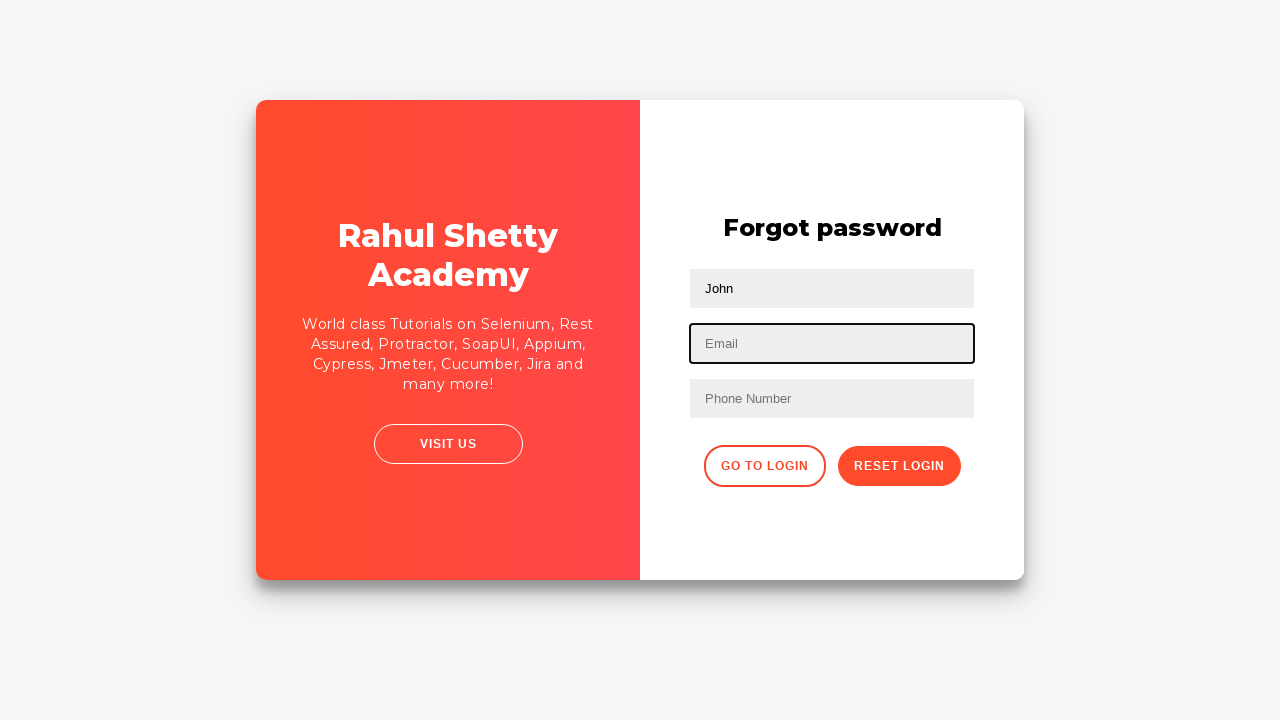

Re-entered corrected email 'xyzx@gmail.com' on input[placeholder='Email']
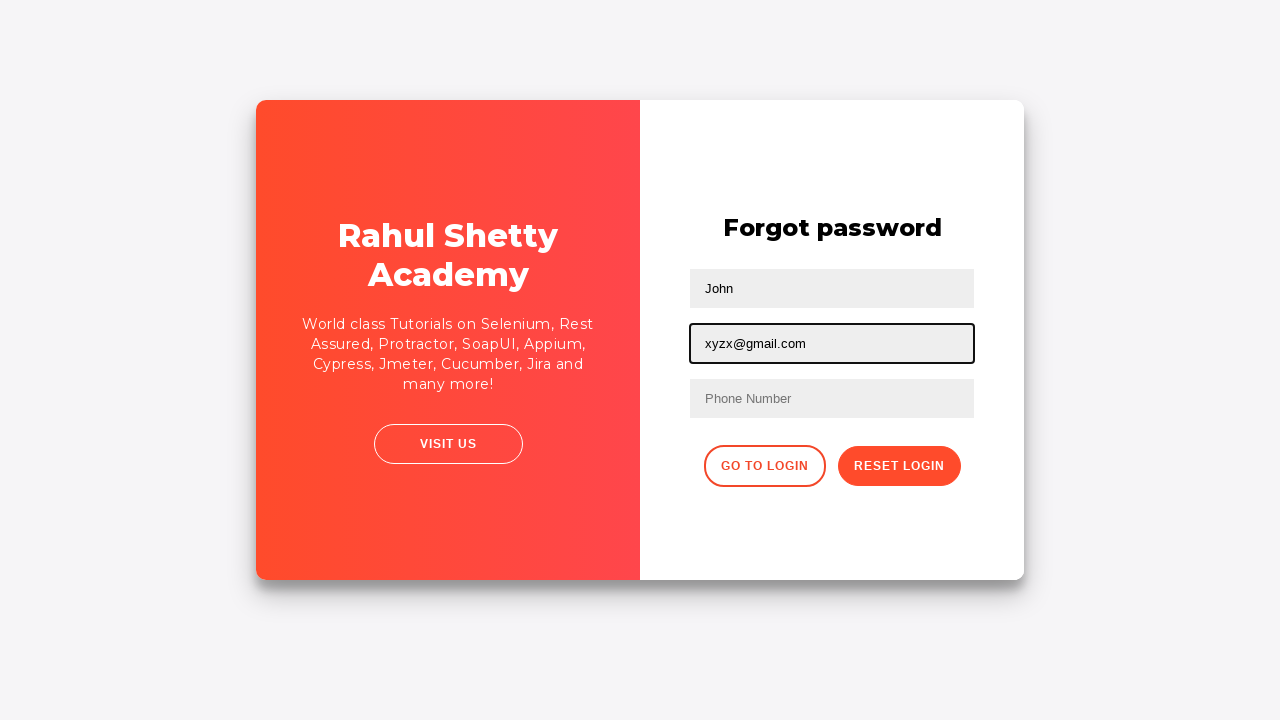

Filled phone number field with '9876543212' on input[placeholder='Phone Number']
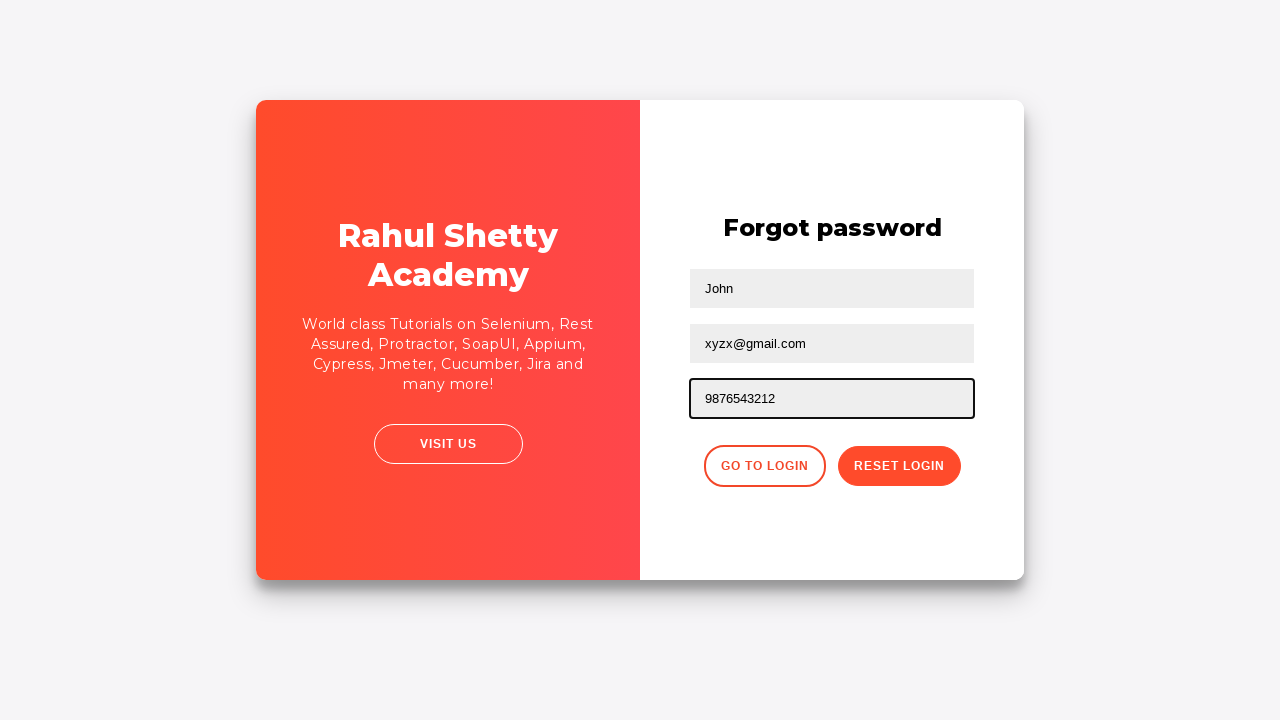

Clicked reset password button at (899, 466) on button.reset-pwd-btn
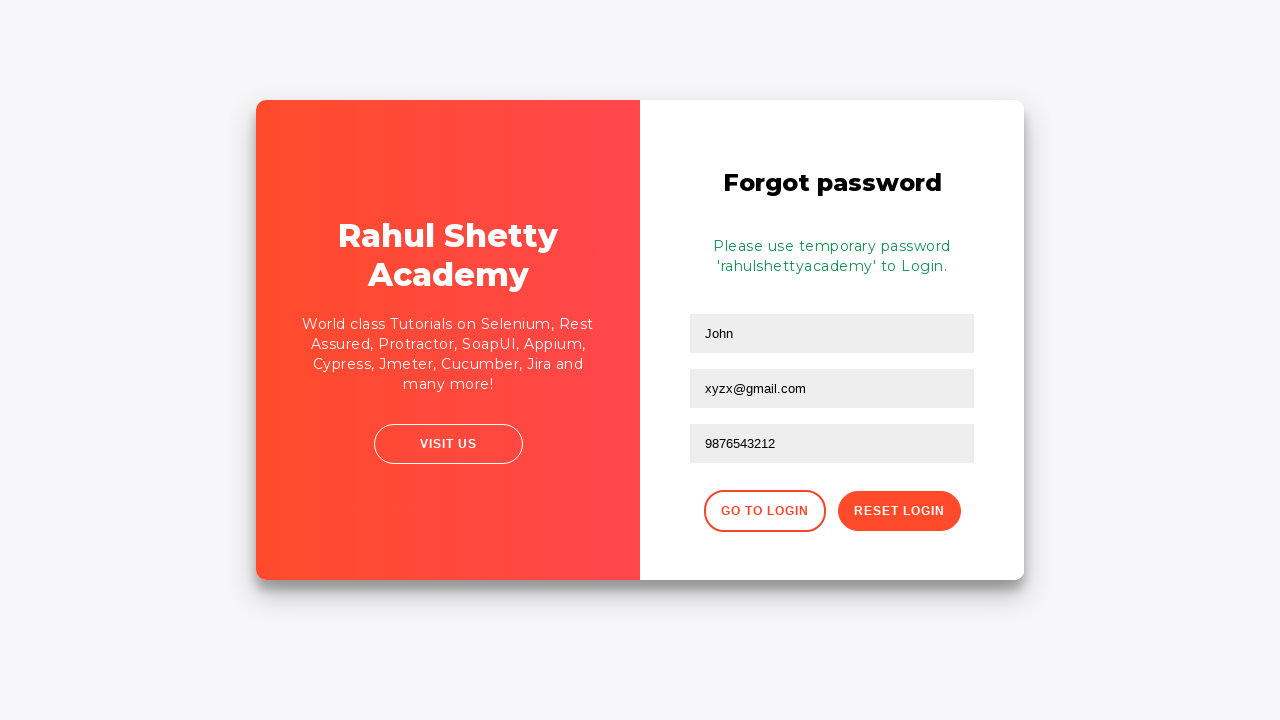

Clicked button to return to login page at (764, 511) on button.go-to-login-btn
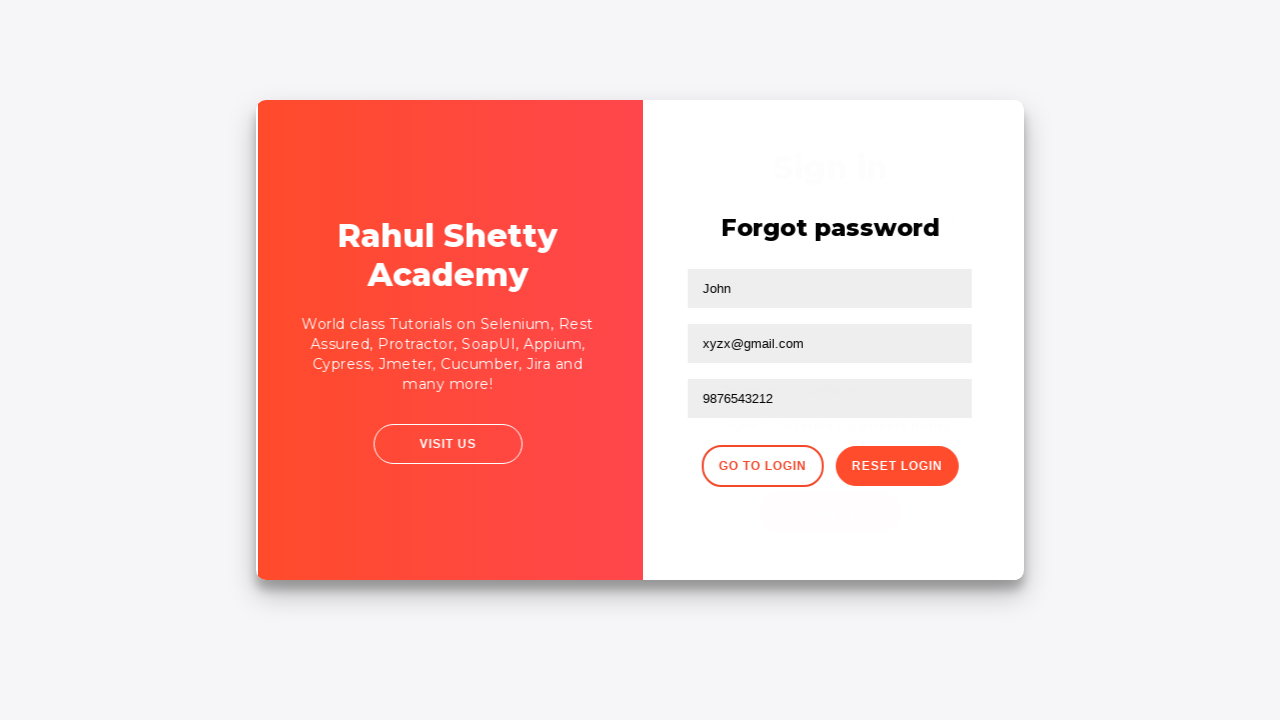

Waited for page to load (1000ms)
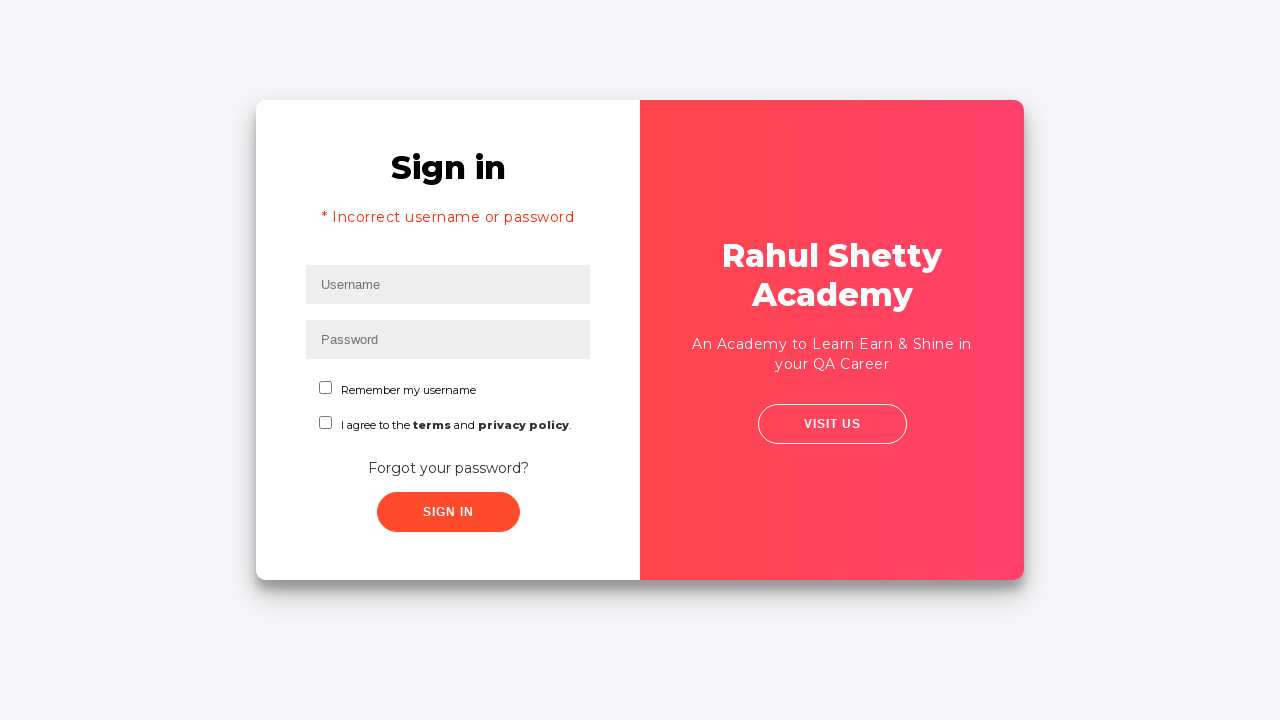

Filled username field with 'rahul' on input#inputUsername
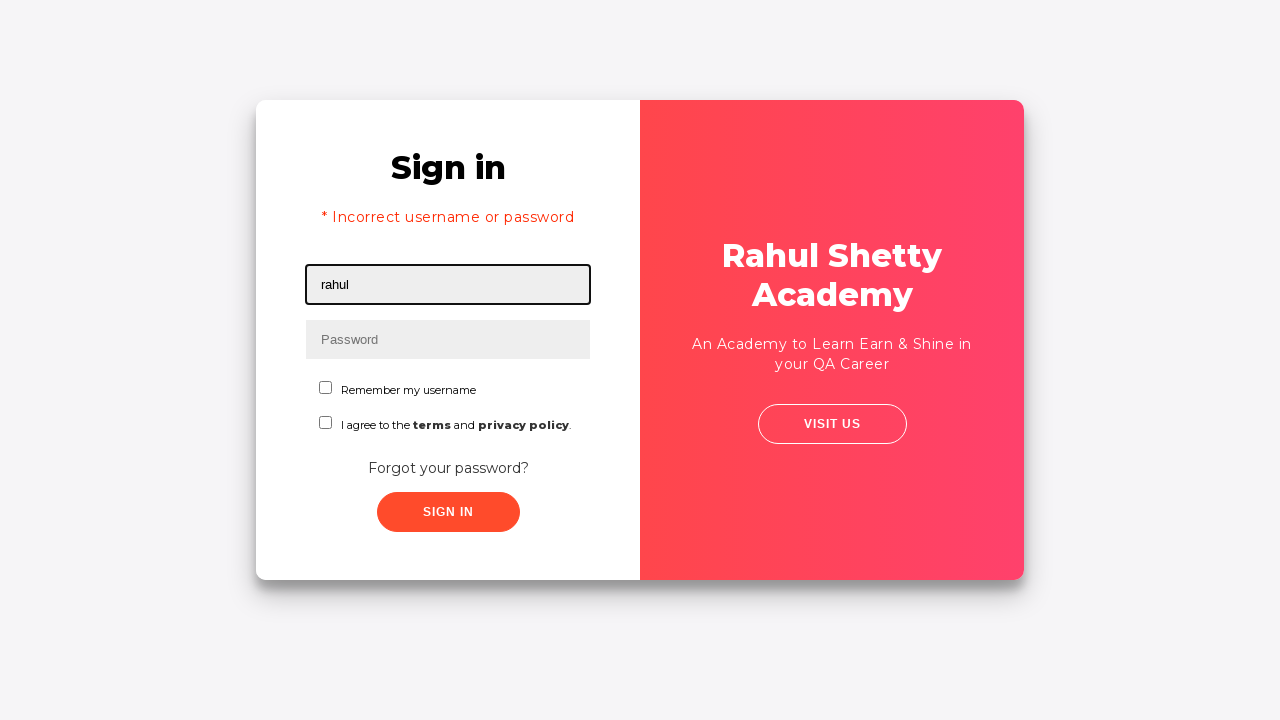

Filled password field with correct password 'rahulshettyacademy' on //input[@placeholder='Password']
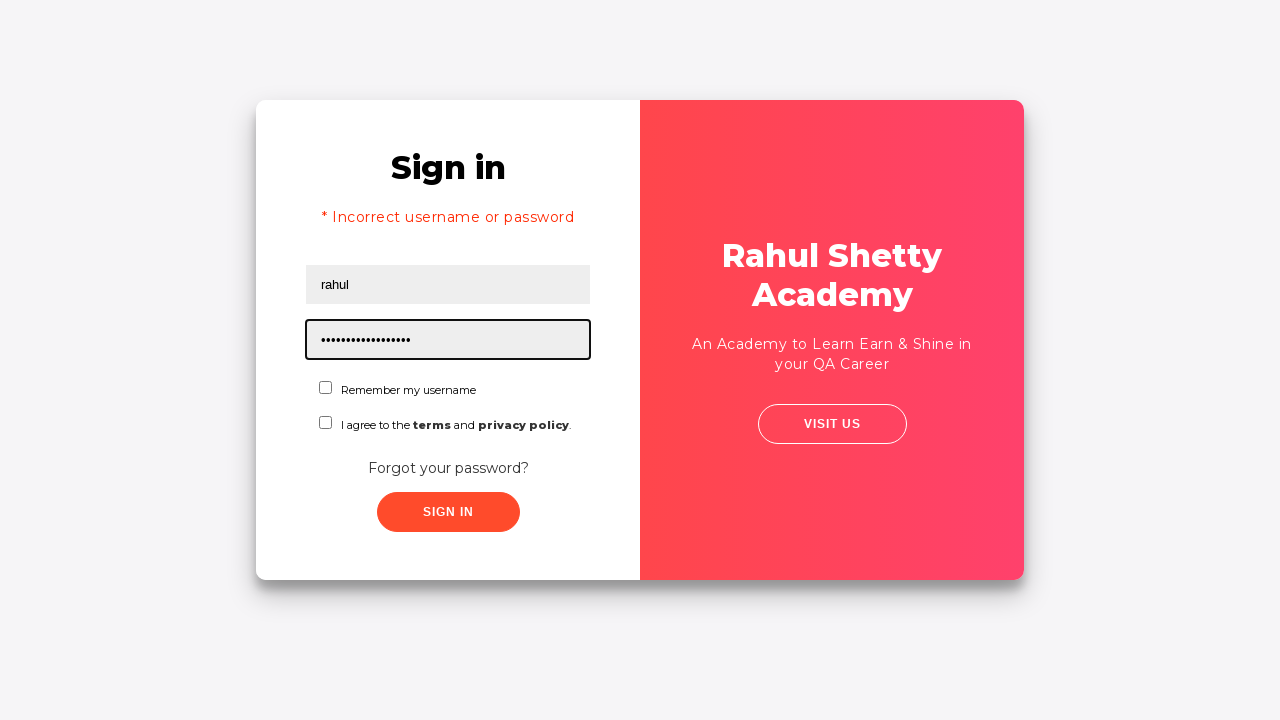

Checked first checkbox at (326, 388) on #chkboxOne
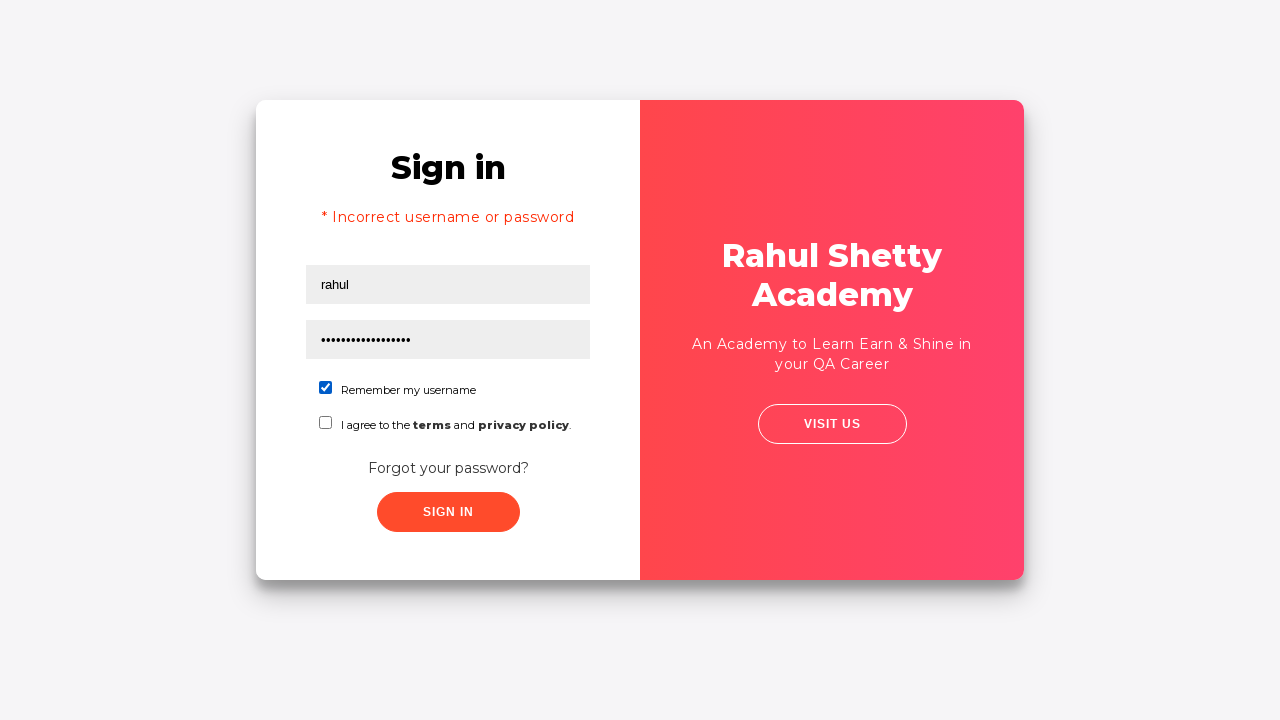

Checked second checkbox at (326, 422) on input[name='chkboxTwo']
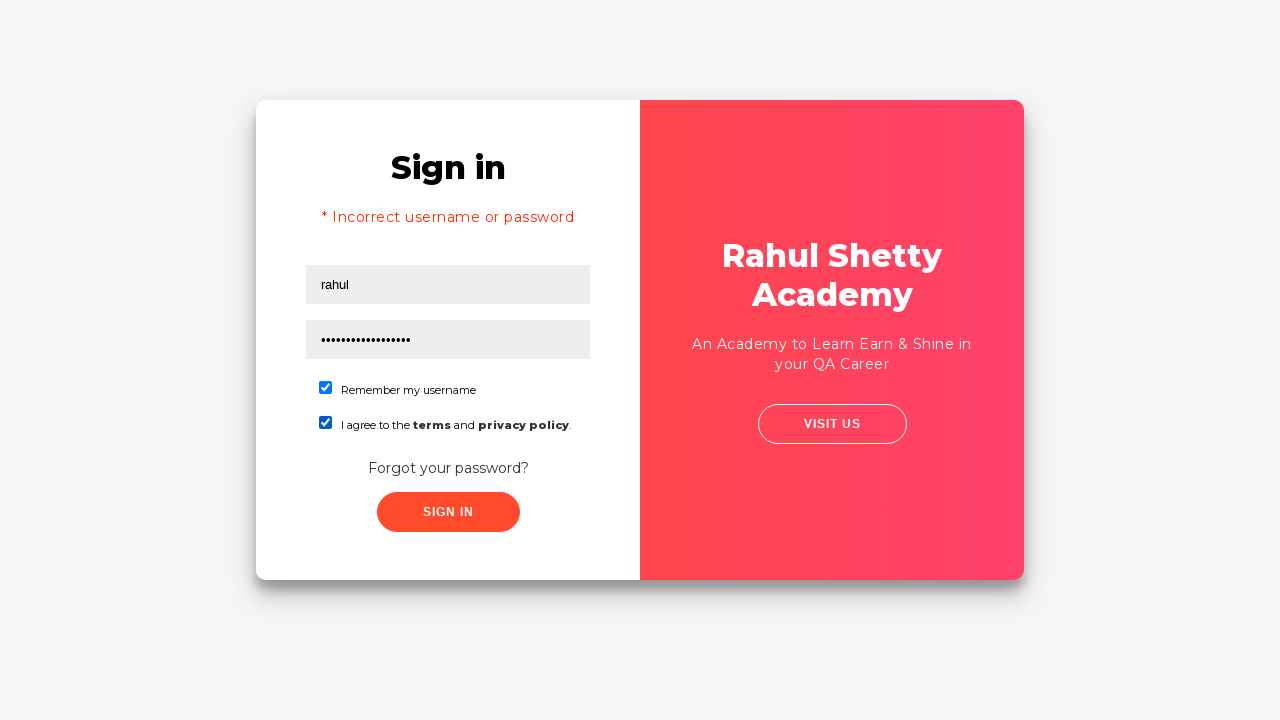

Clicked submit button to log in with correct credentials at (448, 512) on xpath=//button[@type='submit']
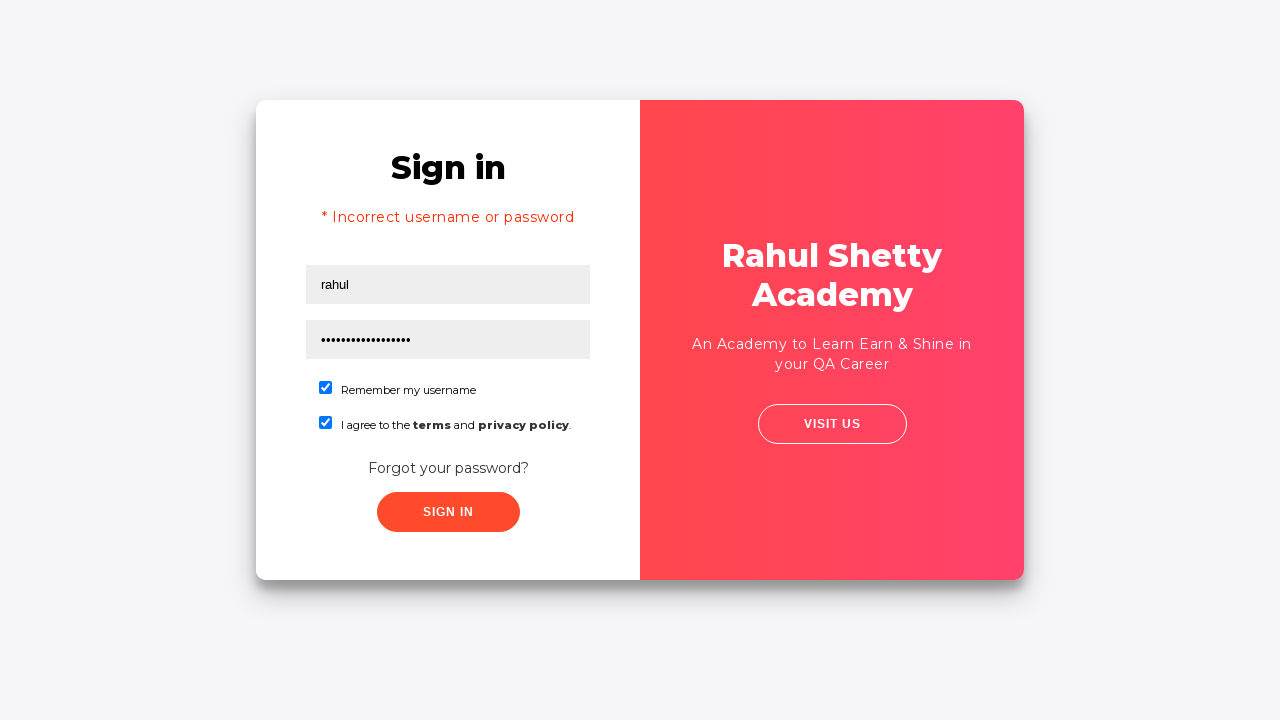

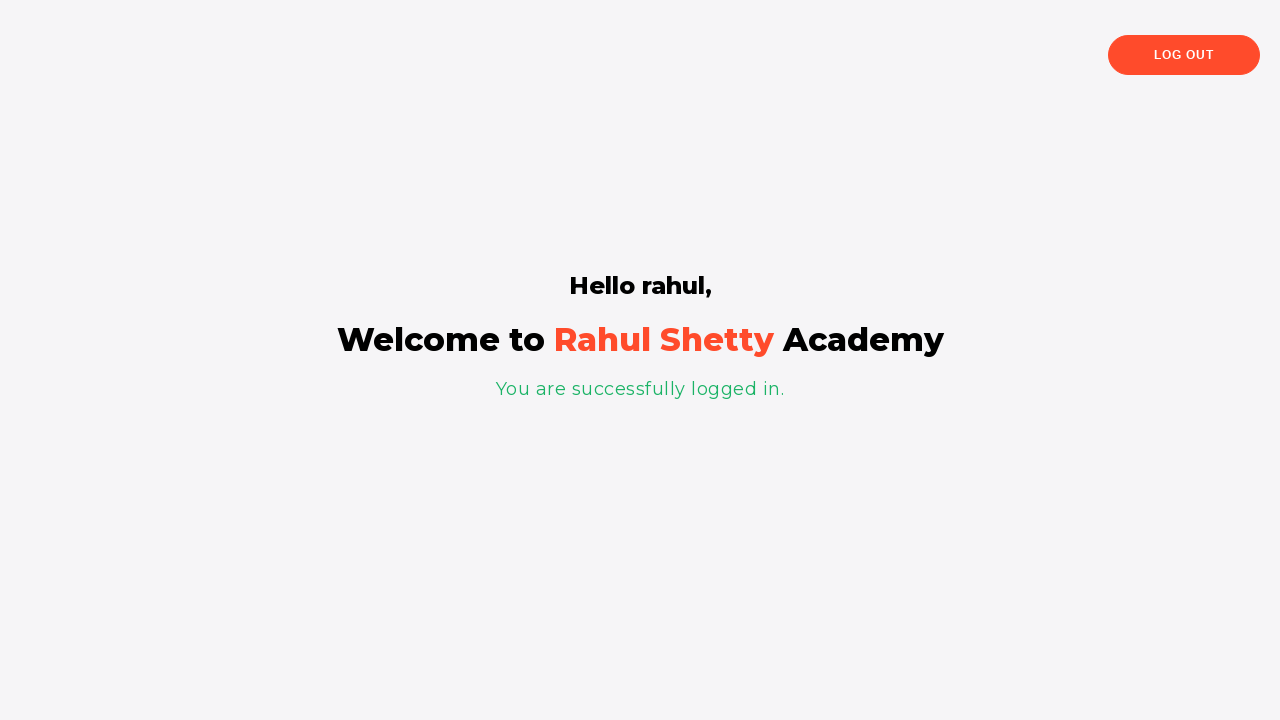